Tests the "Forgot Password?" link functionality by clicking it and verifying the page navigation

Starting URL: https://adactinhotelapp.com/

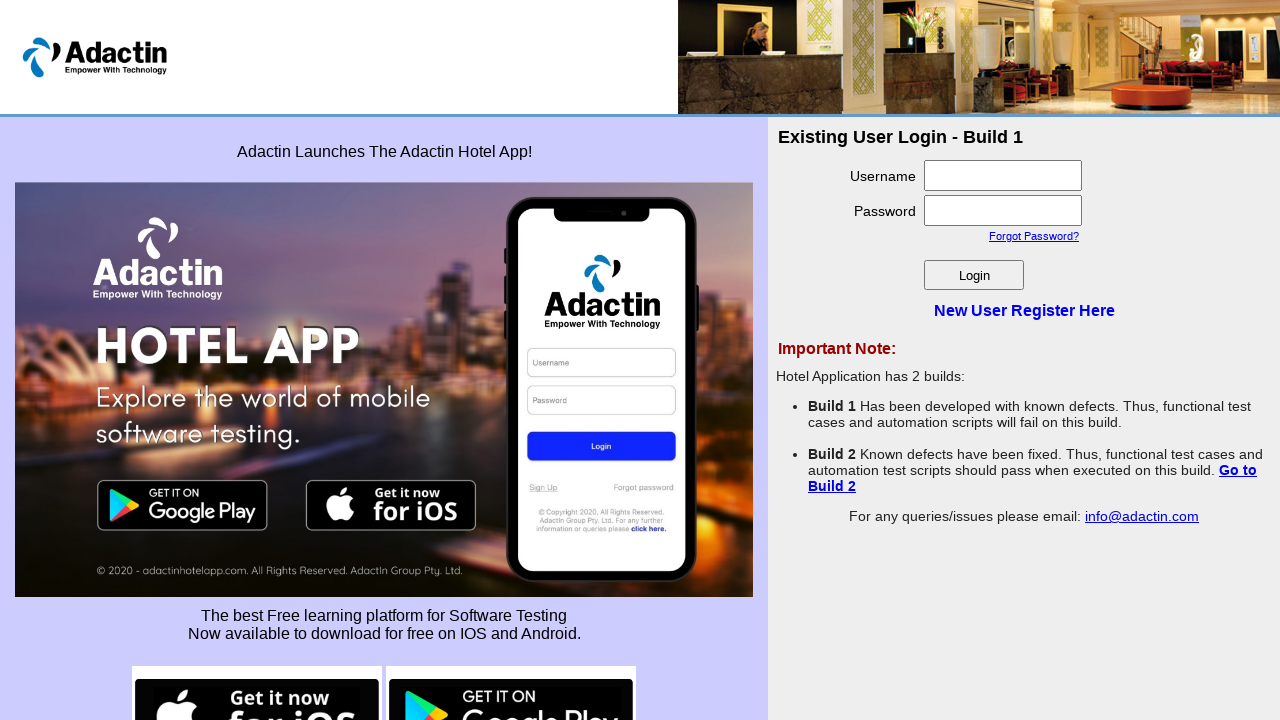

Clicked 'Forgot Password?' link at (1034, 236) on a:has-text('Forgot Password?')
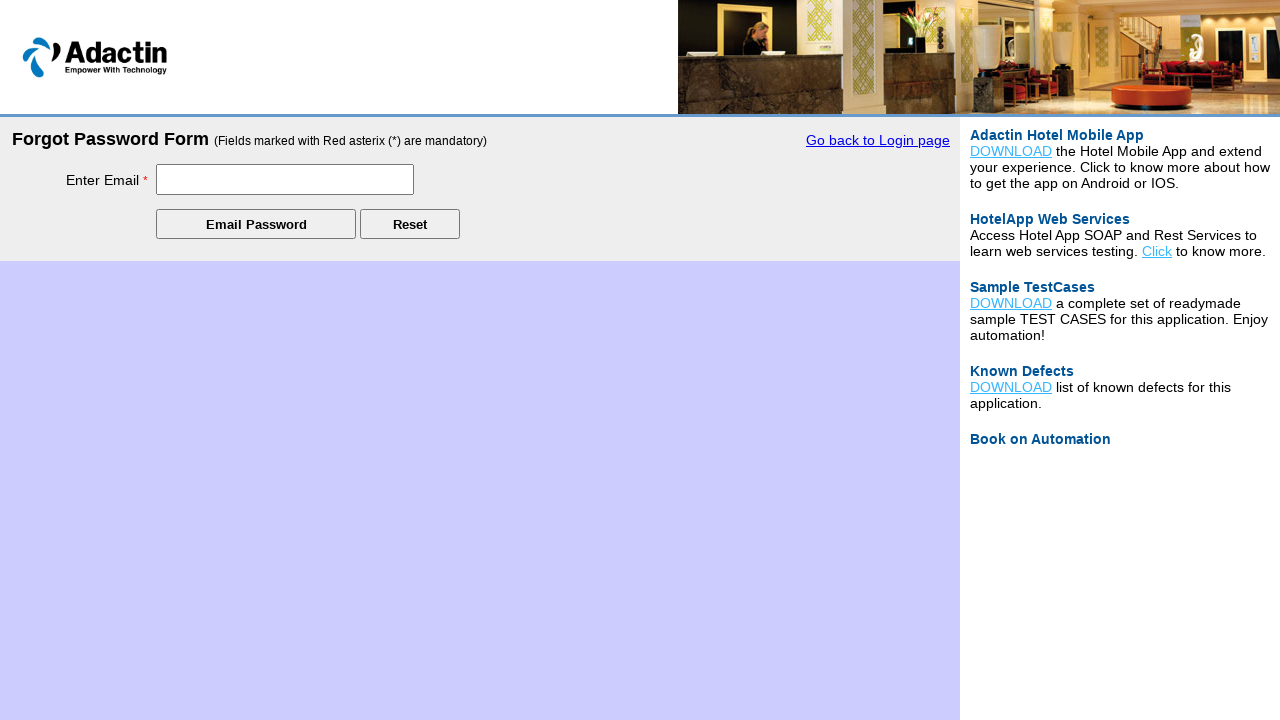

Verified login title is visible after navigating from Forgot Password link
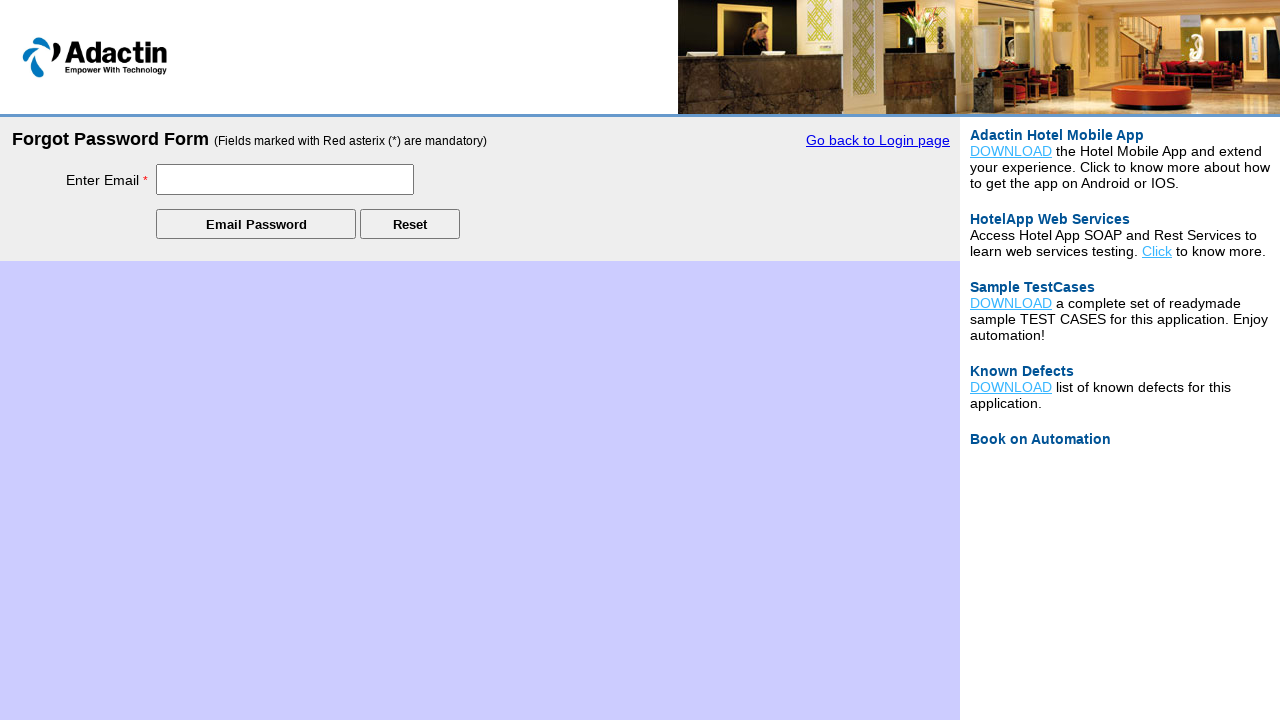

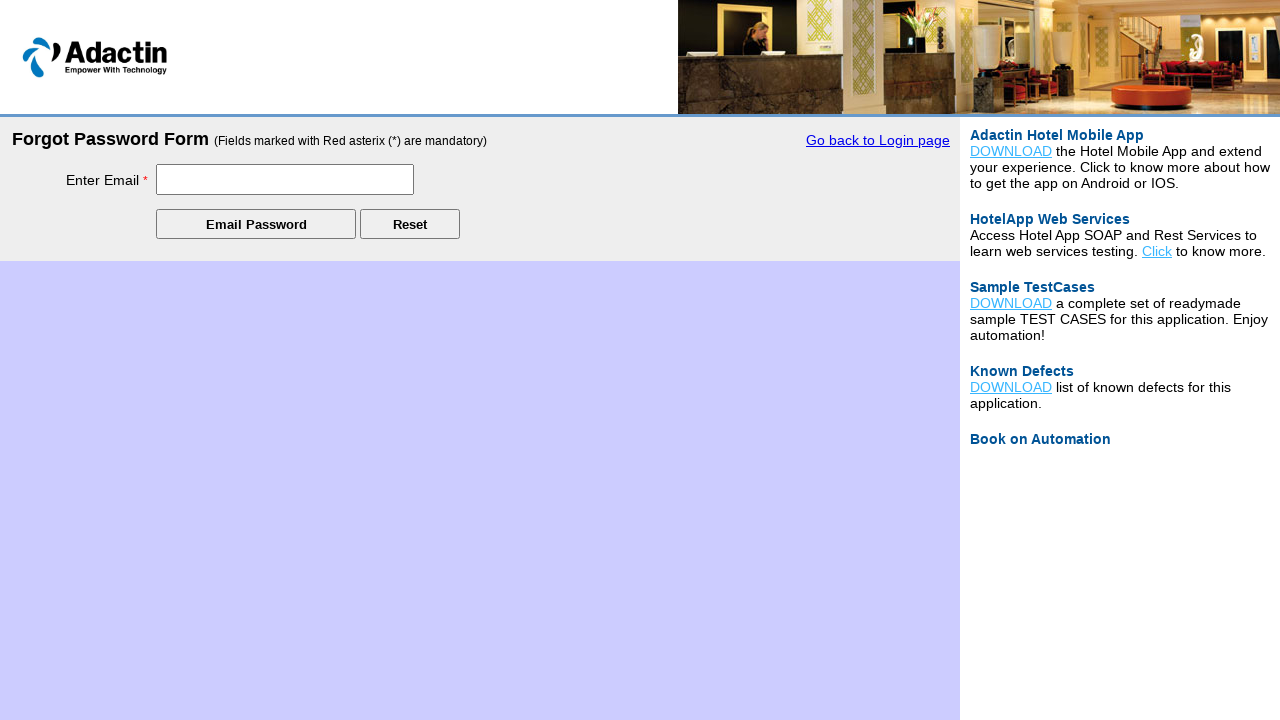